Tests a text box form by filling in full name, email, current address, and permanent address fields, then submitting the form and verifying the submitted name is displayed.

Starting URL: https://demoqa.com/text-box

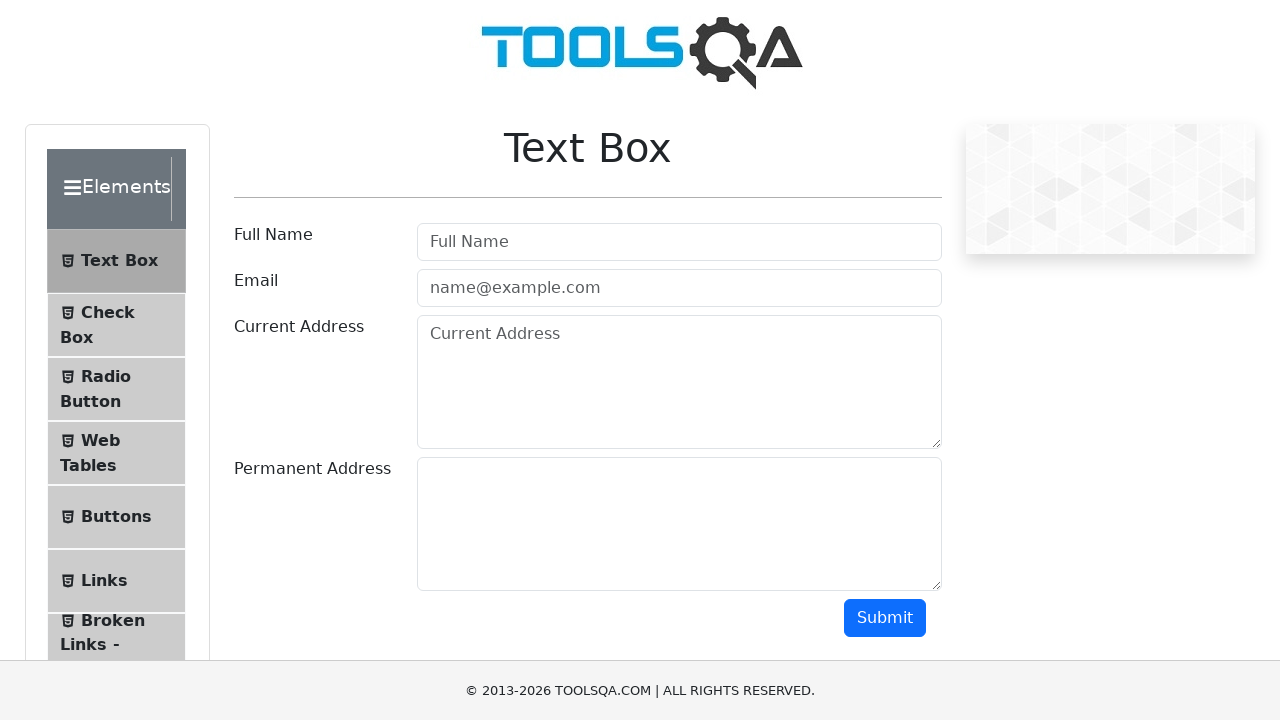

Clicked on full name field at (679, 242) on #userName
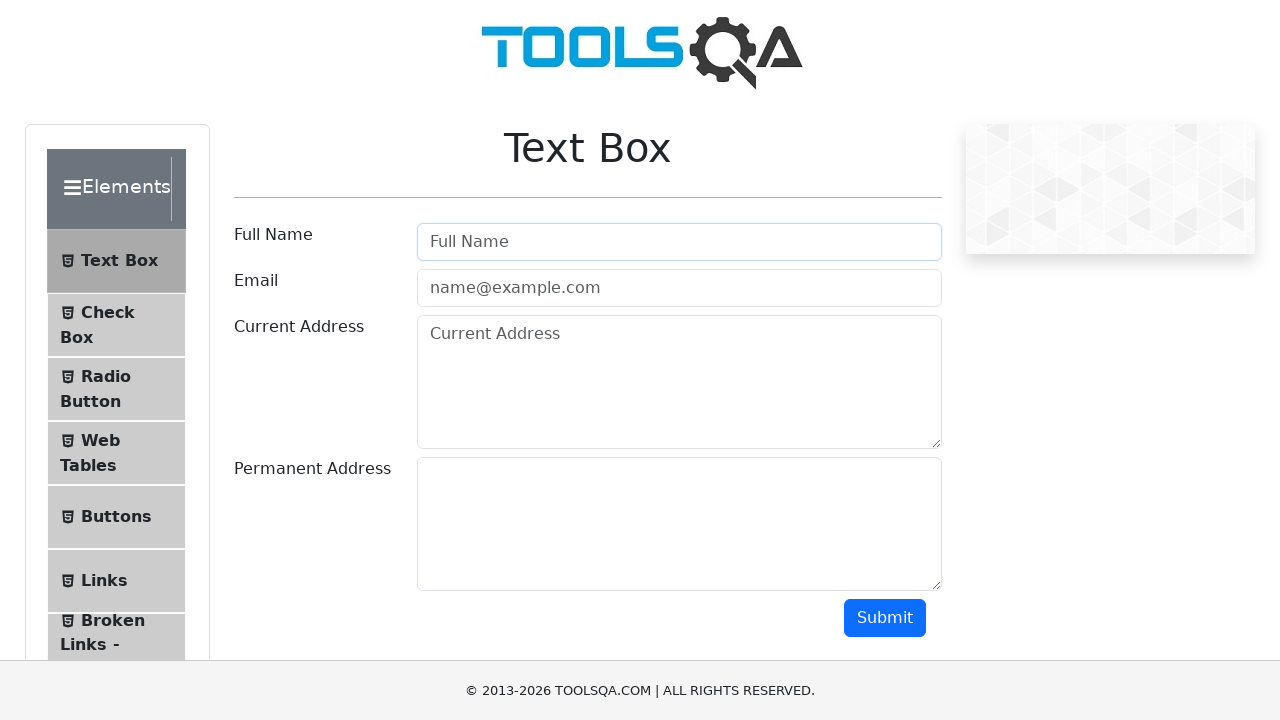

Filled full name field with 'Ezgi' on #userName
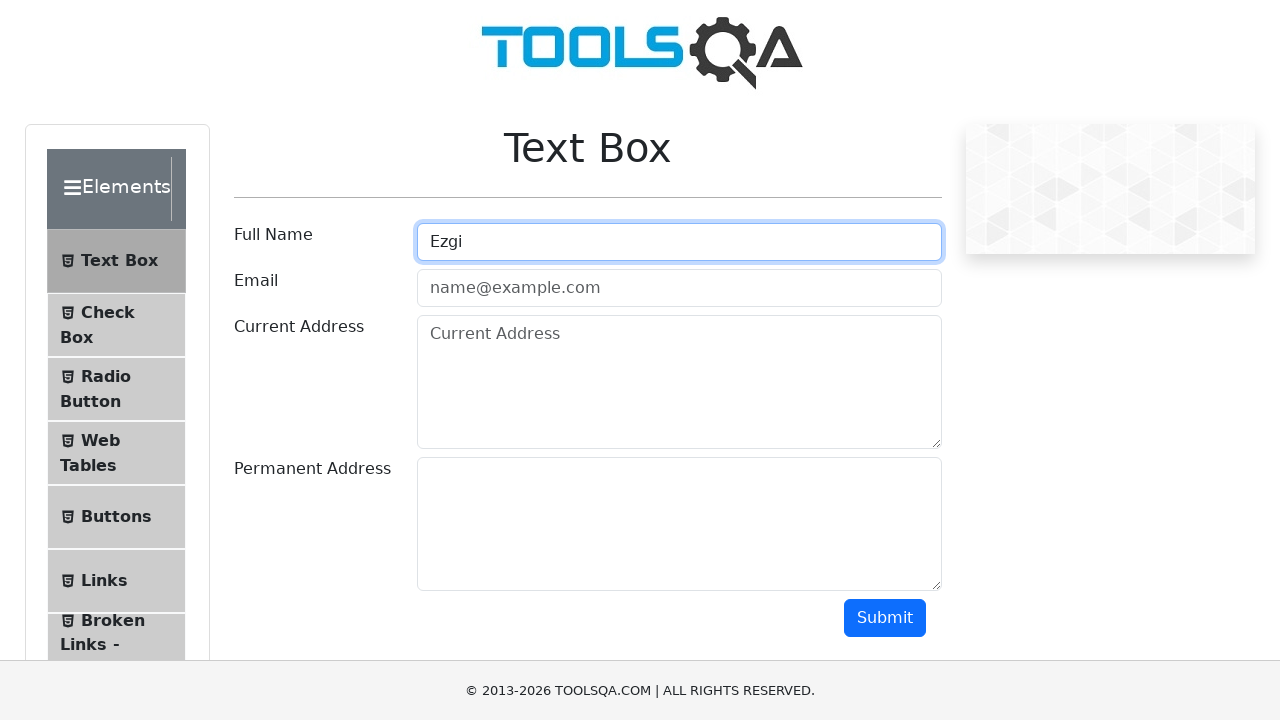

Clicked on email field at (679, 288) on #userEmail
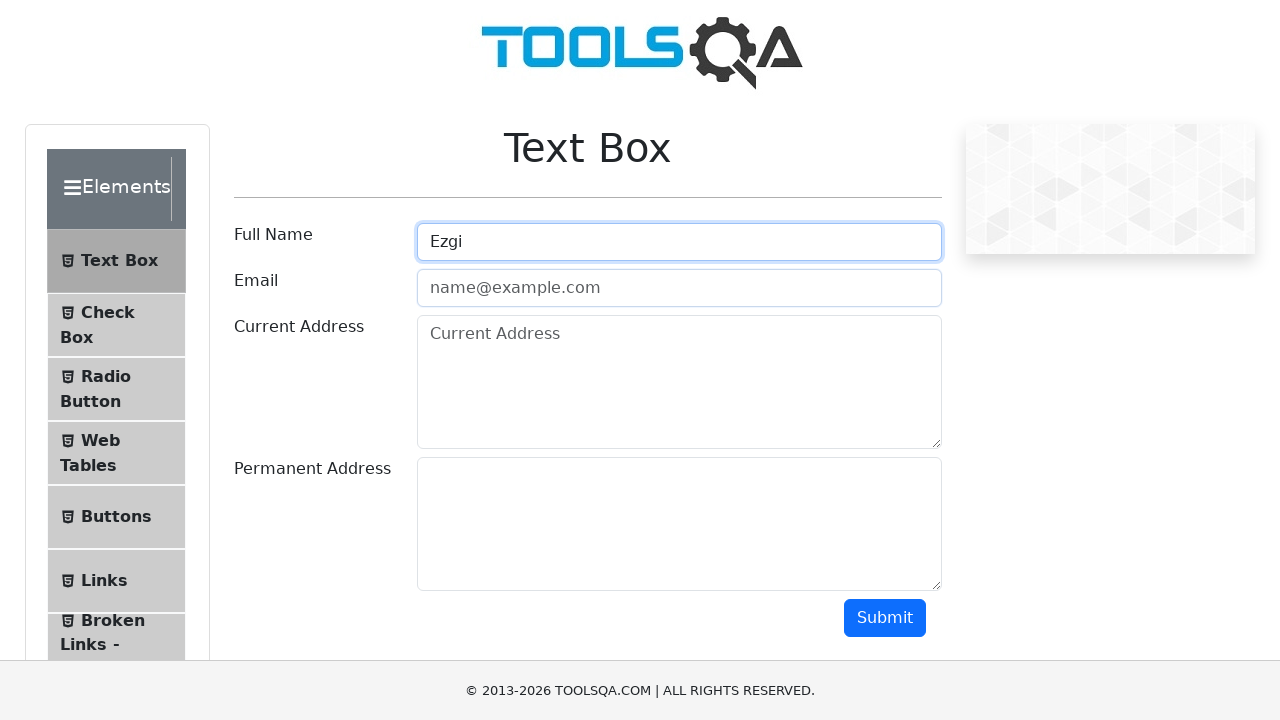

Filled email field with 'user.name@gmail.com' on #userEmail
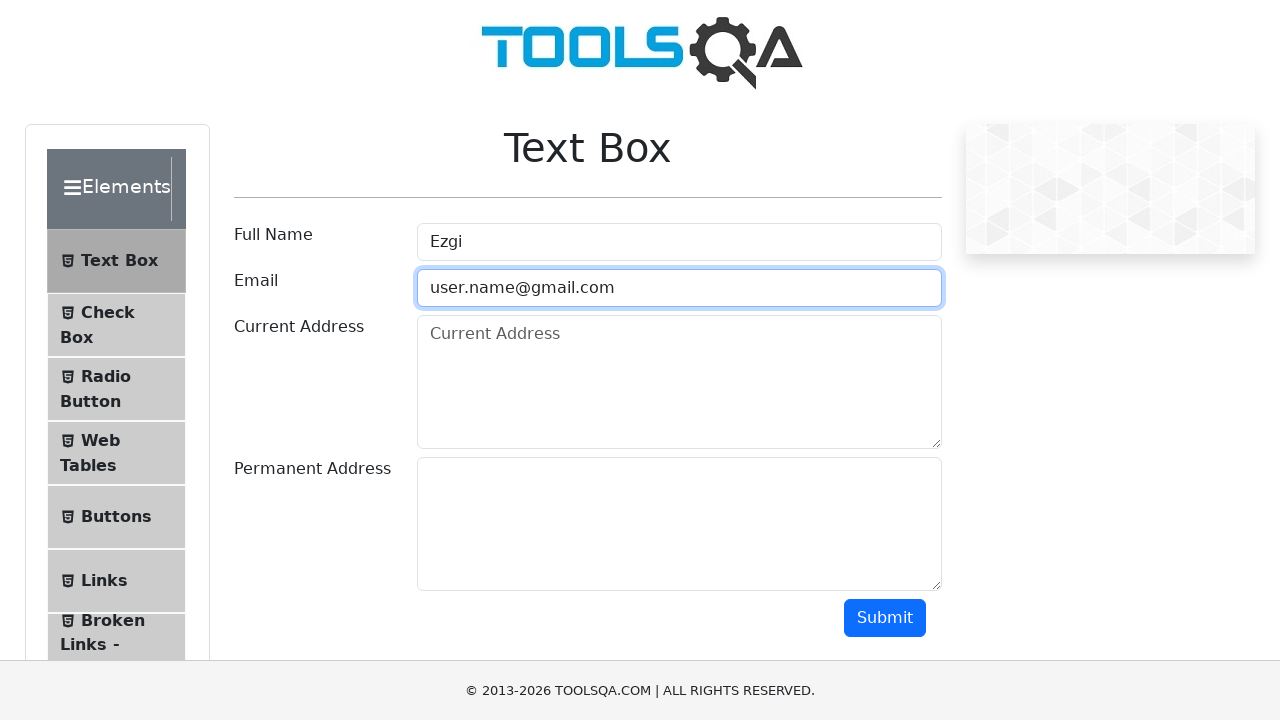

Clicked on current address field at (679, 382) on textarea[placeholder='Current Address']
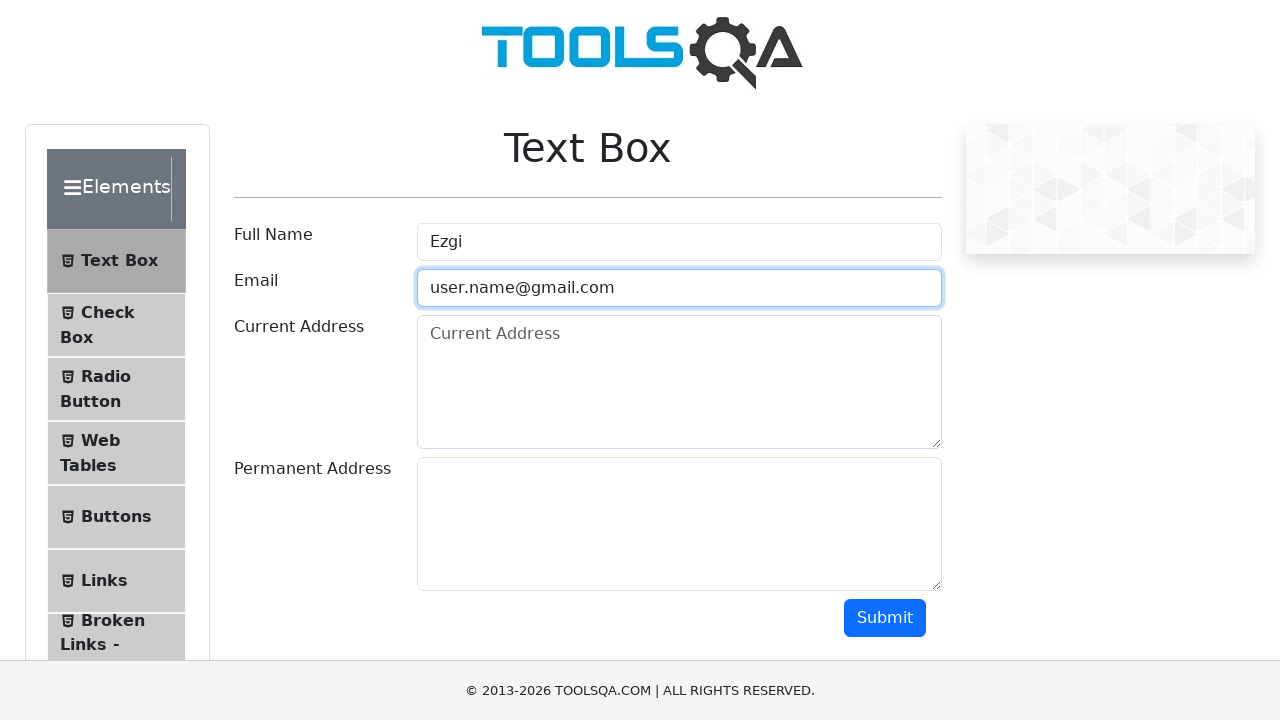

Filled current address field with 'yorum' on textarea[placeholder='Current Address']
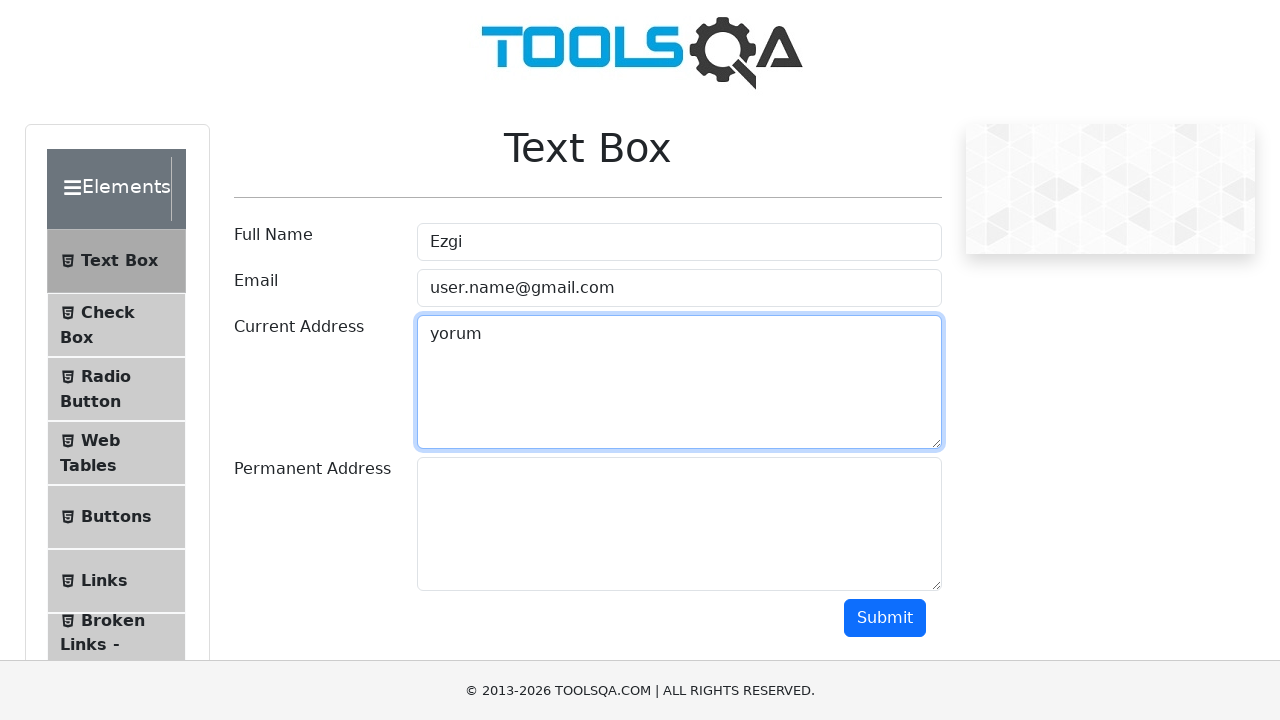

Scrolled down 200 pixels to reveal permanent address and submit button
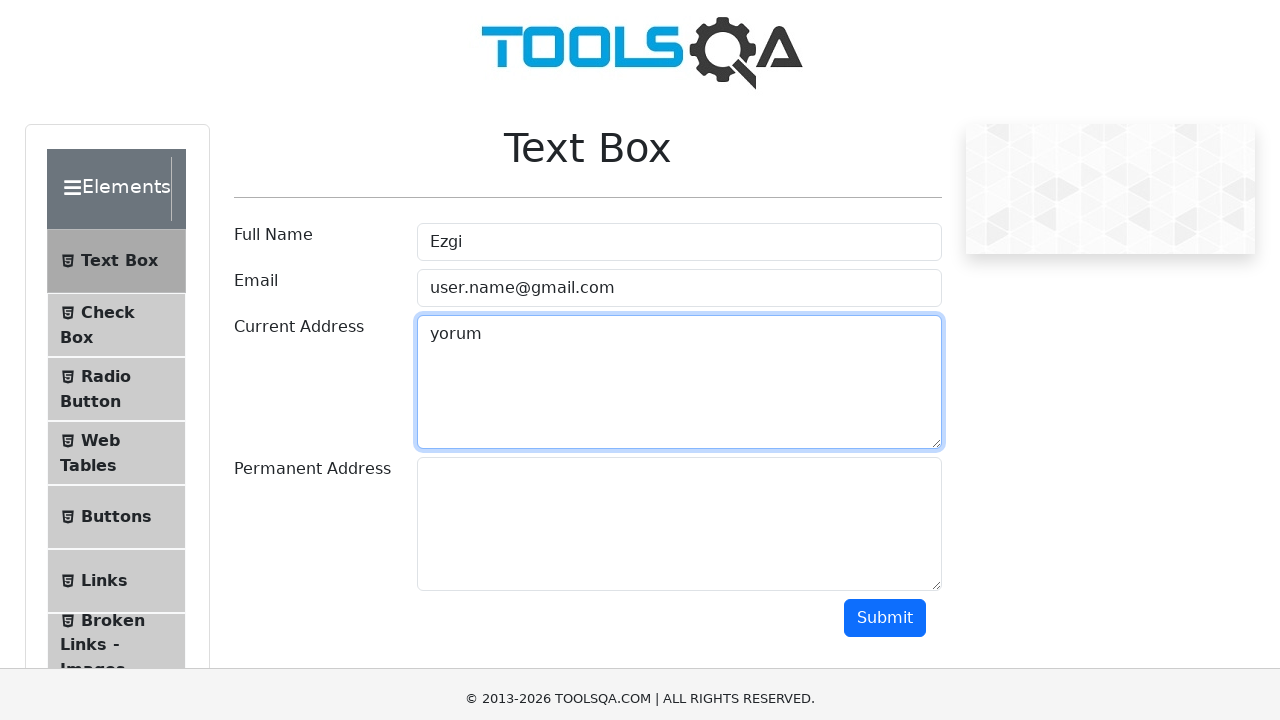

Clicked on permanent address field at (679, 324) on #permanentAddress
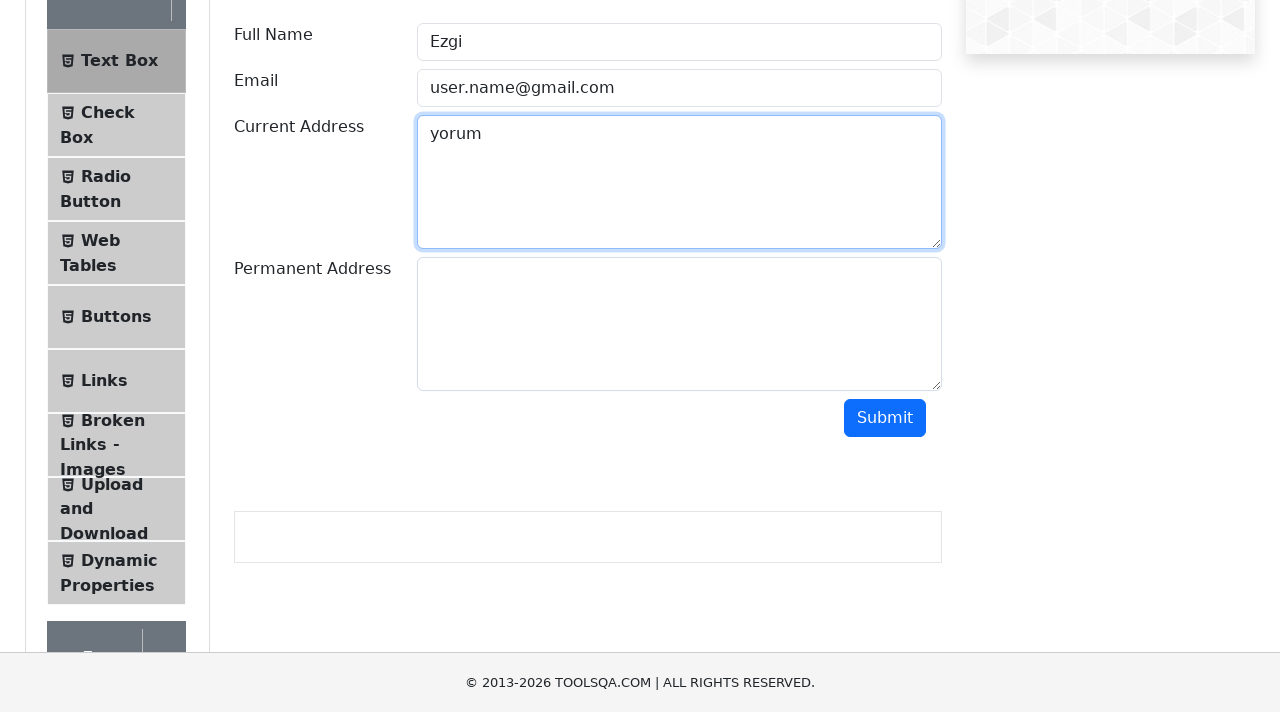

Filled permanent address field with 'sakarya, serdivan' on #permanentAddress
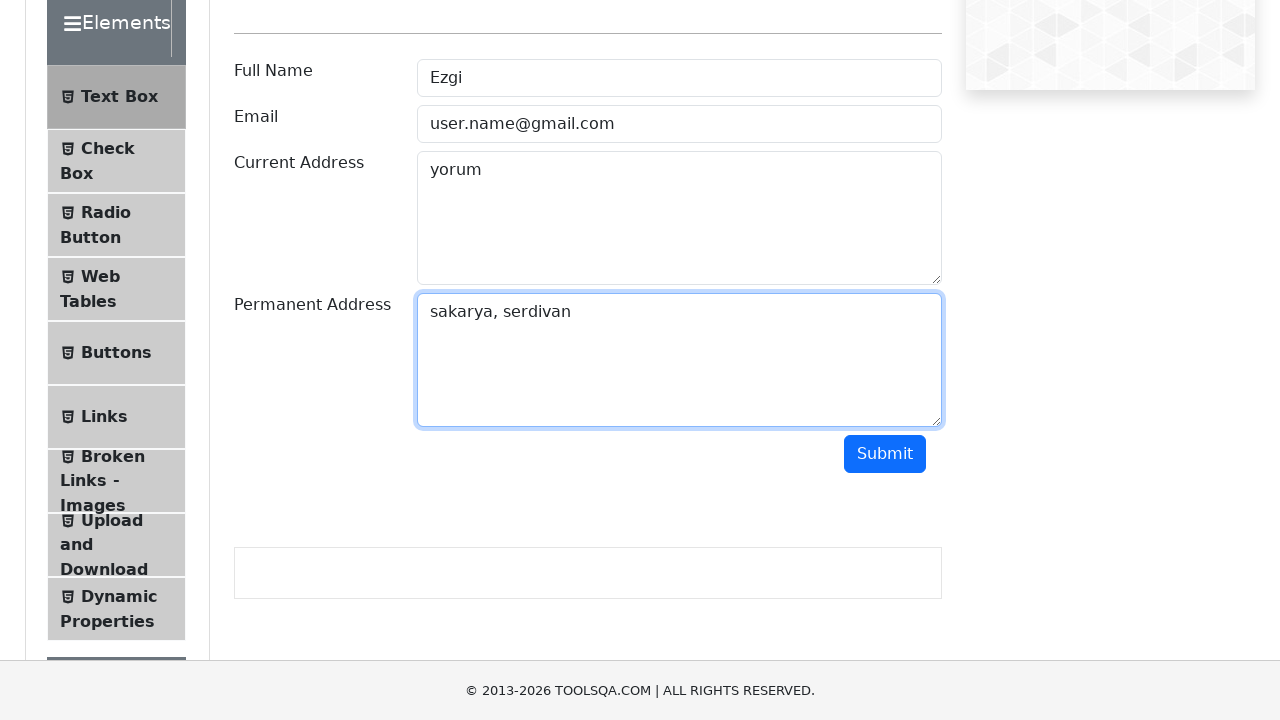

Clicked the submit button at (885, 454) on button.btn
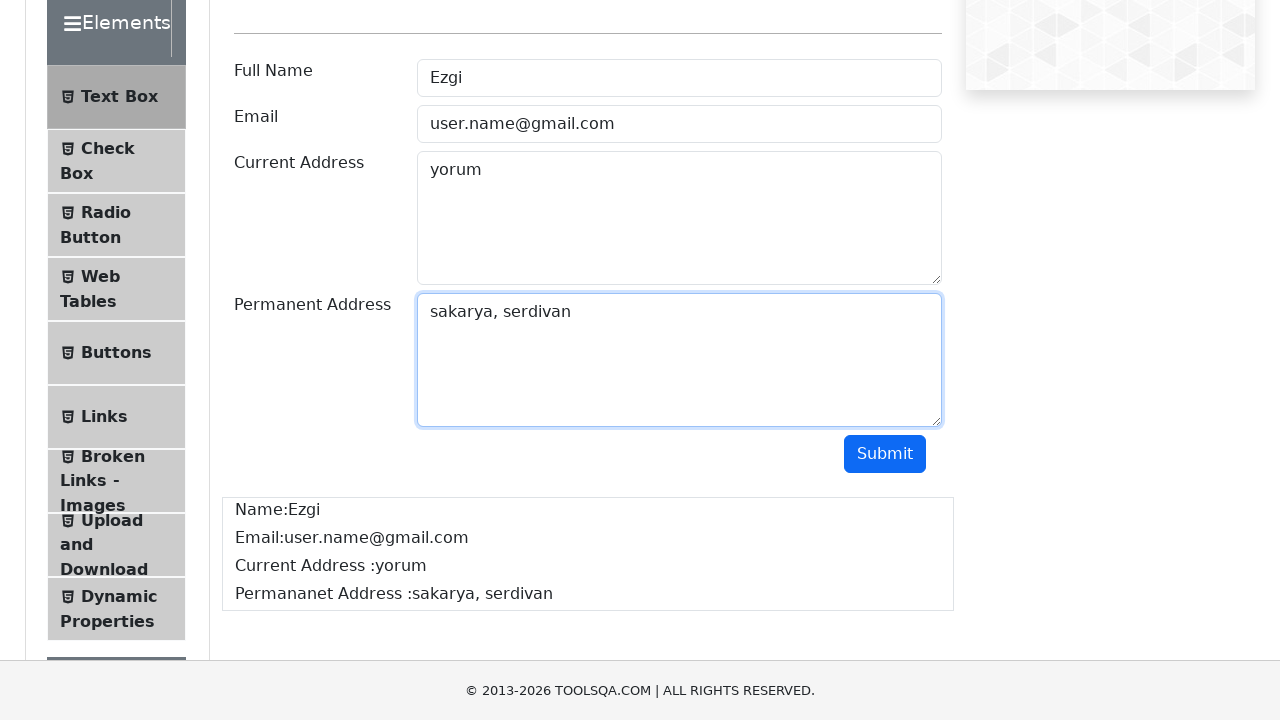

Form submitted successfully and output name field appeared
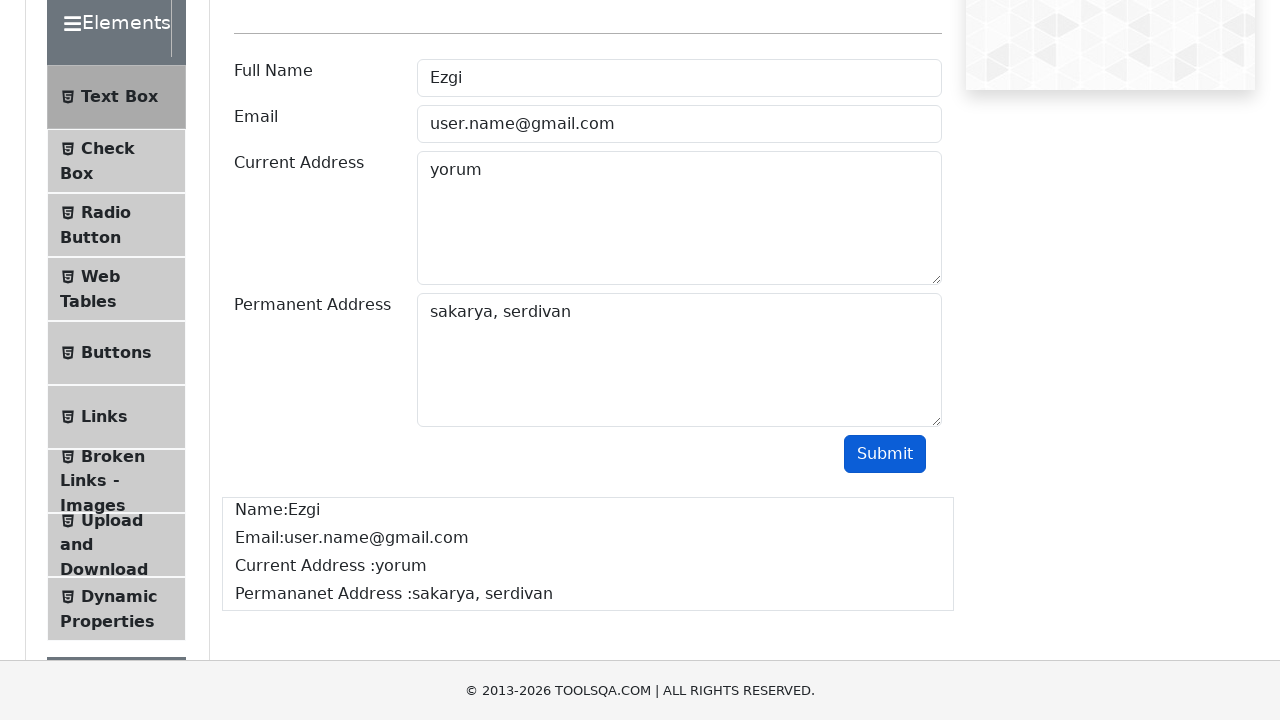

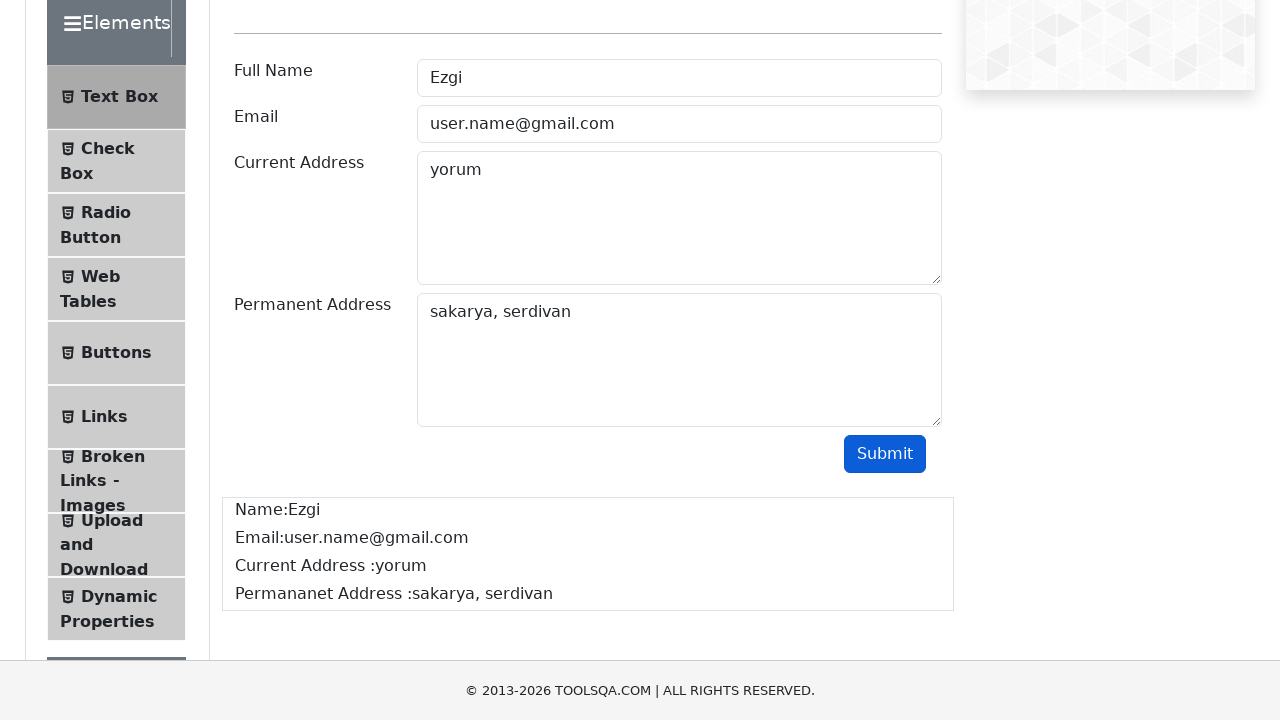